Tests that the currently applied filter is highlighted with the selected class

Starting URL: https://demo.playwright.dev/todomvc

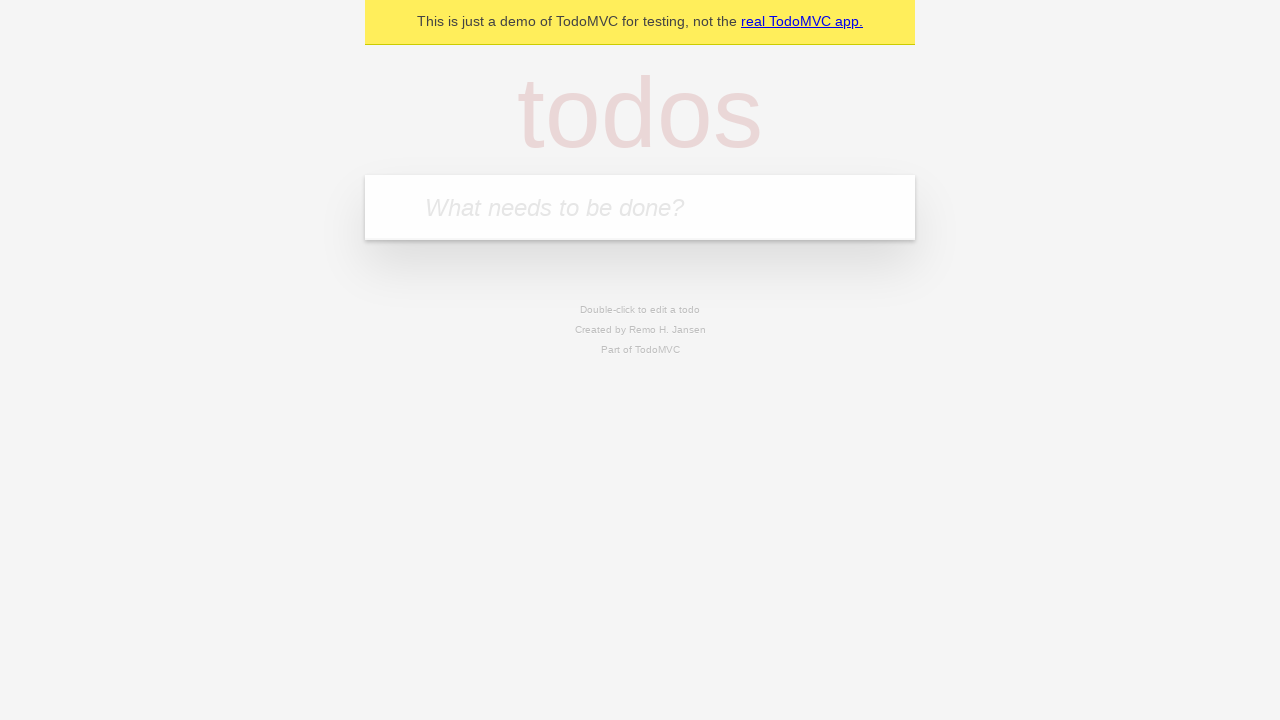

Filled todo input with 'buy some cheese' on internal:attr=[placeholder="What needs to be done?"i]
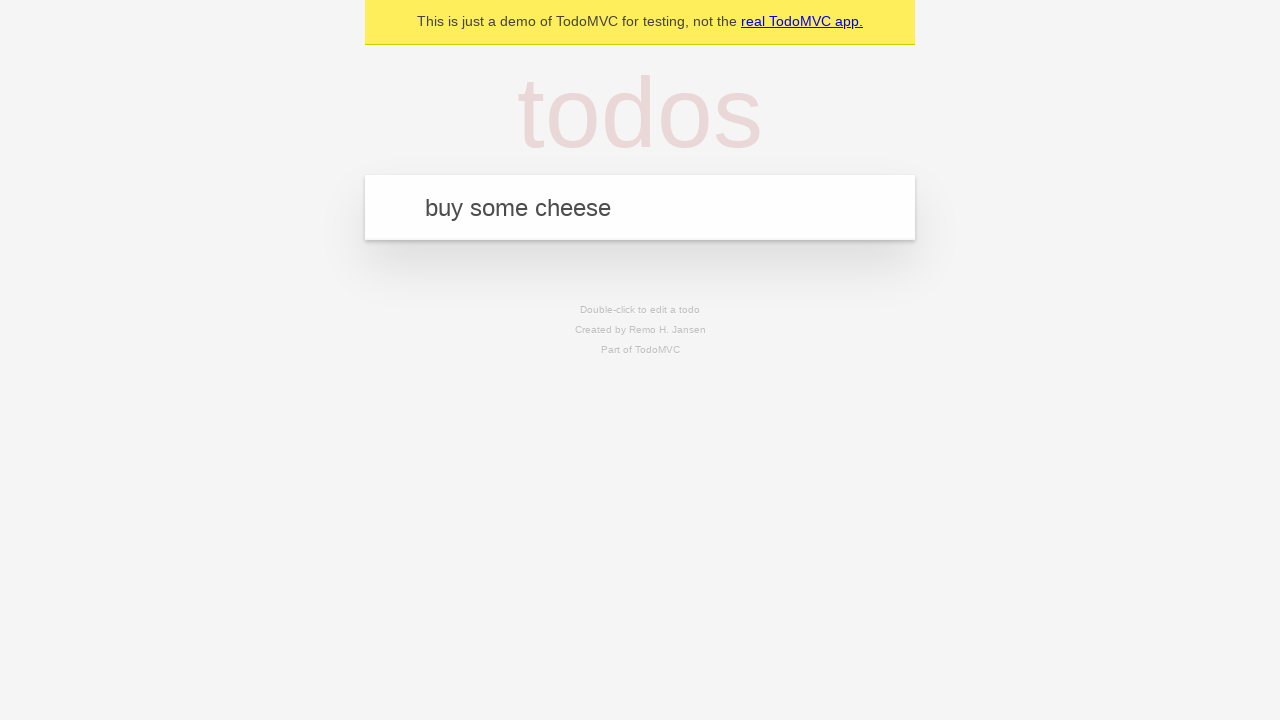

Pressed Enter to create todo 'buy some cheese' on internal:attr=[placeholder="What needs to be done?"i]
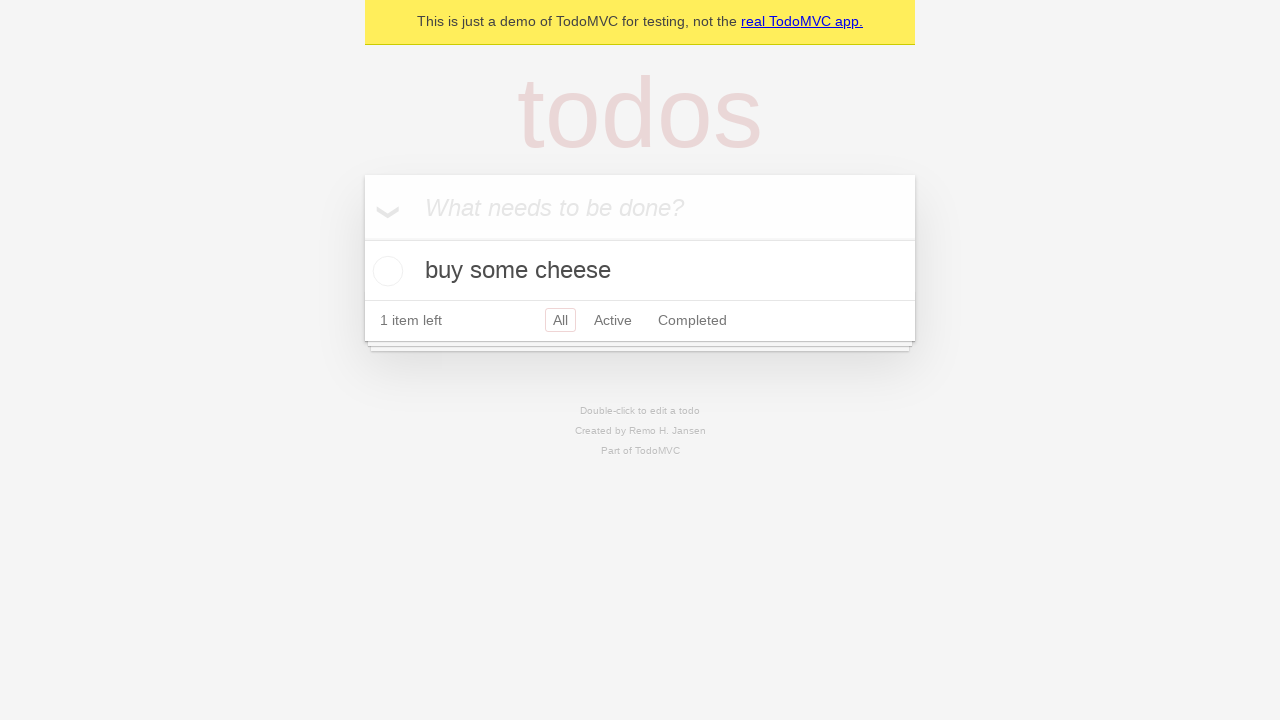

Filled todo input with 'feed the cat' on internal:attr=[placeholder="What needs to be done?"i]
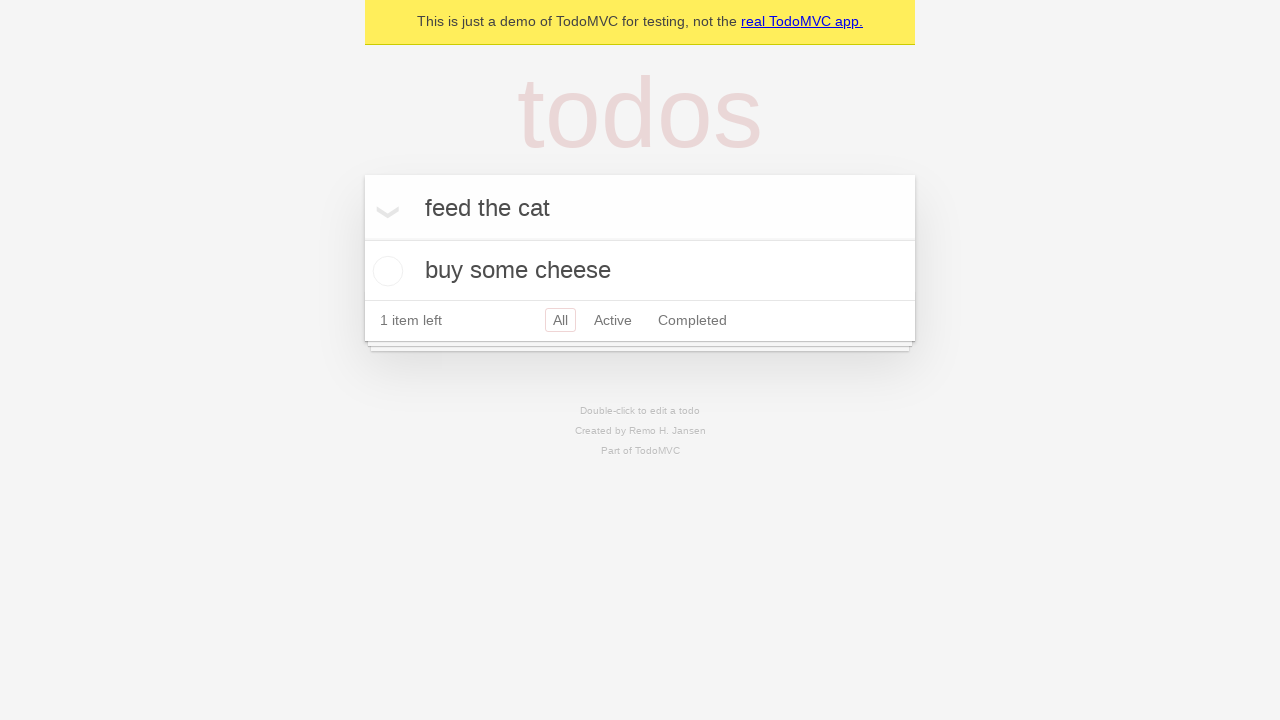

Pressed Enter to create todo 'feed the cat' on internal:attr=[placeholder="What needs to be done?"i]
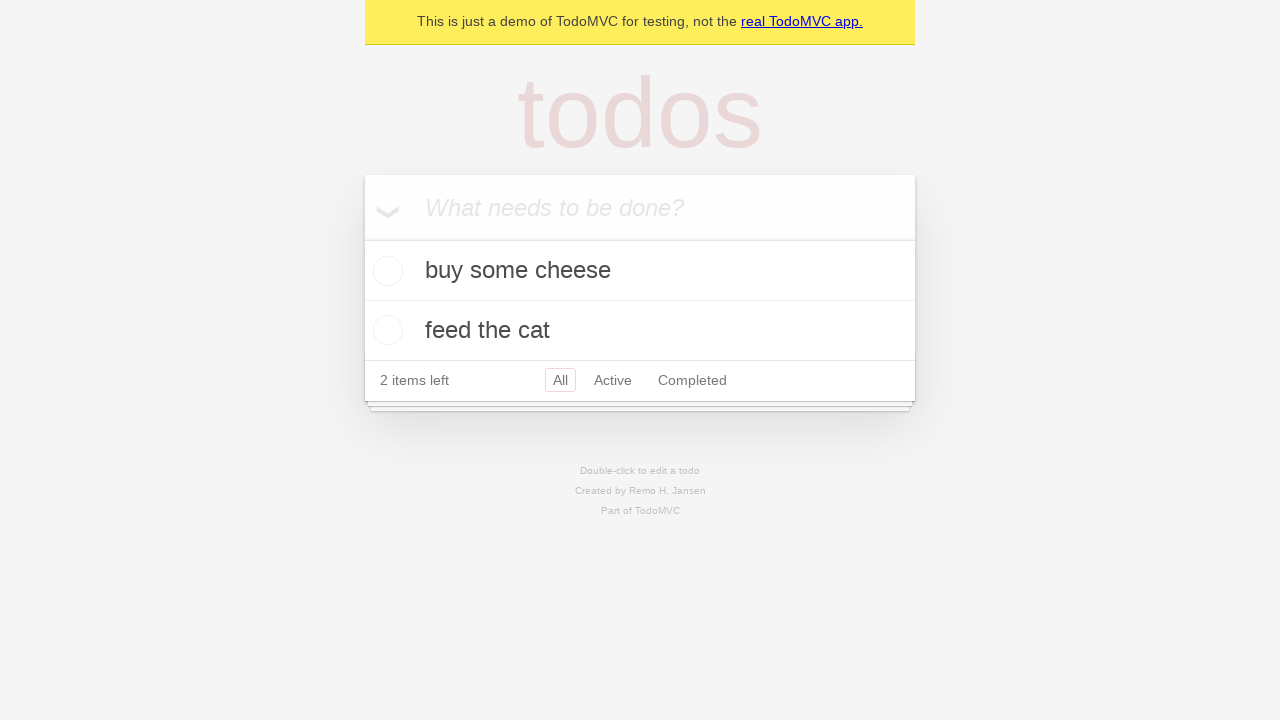

Filled todo input with 'book a doctors appointment' on internal:attr=[placeholder="What needs to be done?"i]
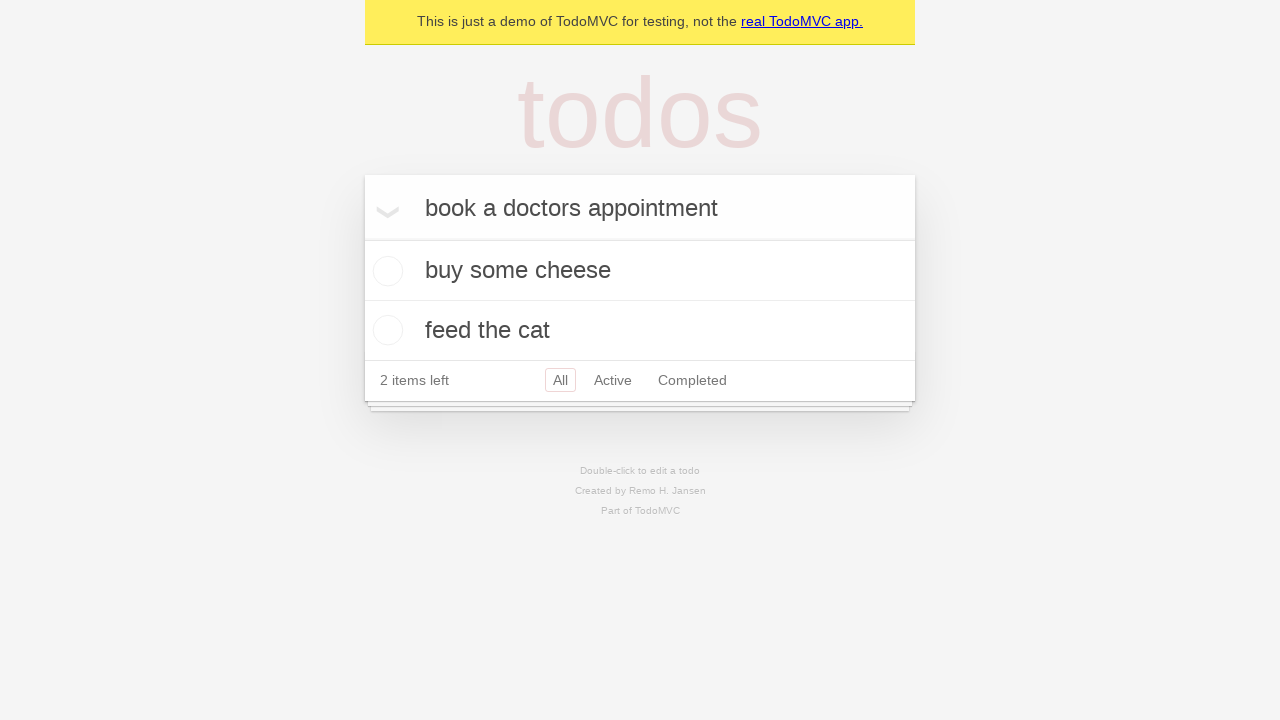

Pressed Enter to create todo 'book a doctors appointment' on internal:attr=[placeholder="What needs to be done?"i]
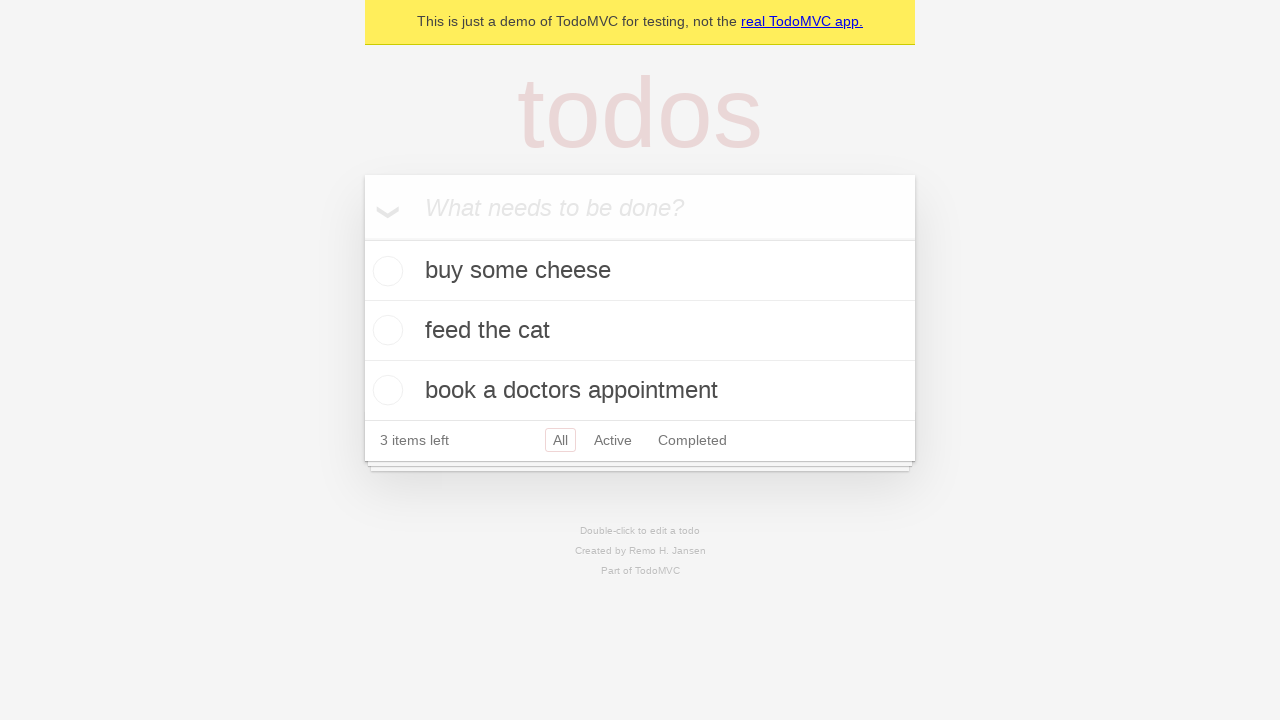

Waited for all 3 todos to be created
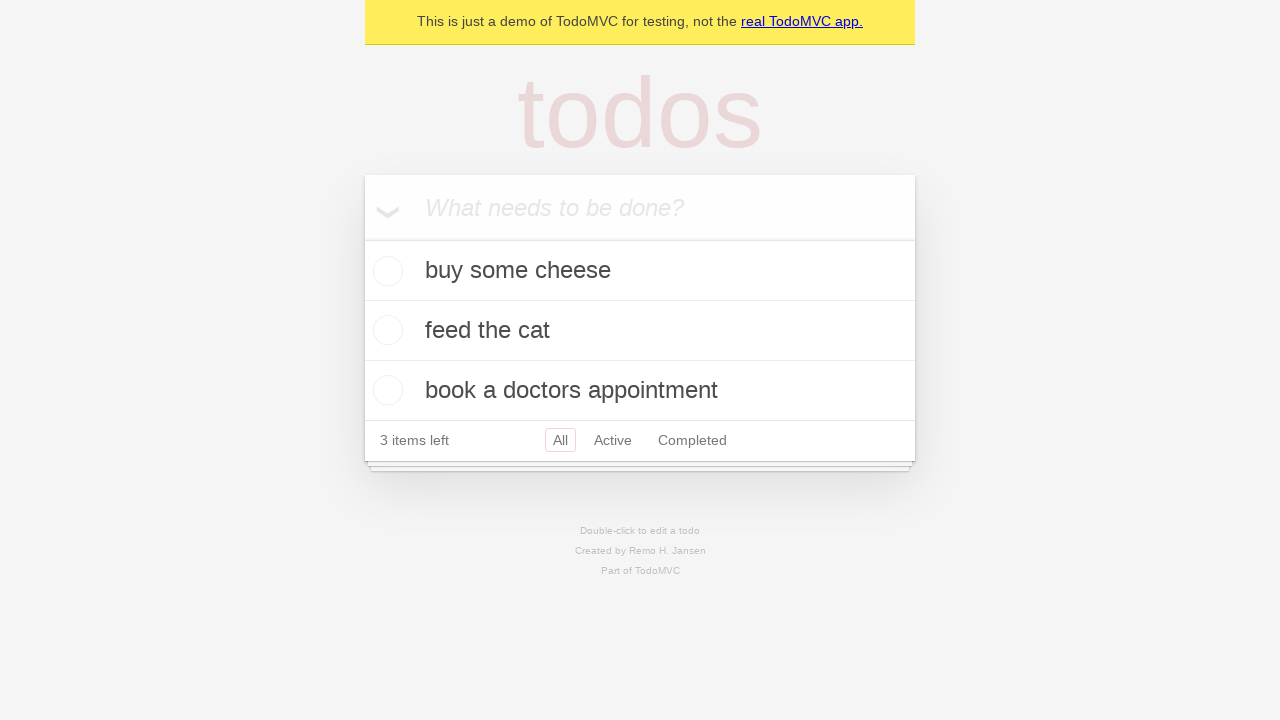

Clicked Active filter link at (613, 440) on internal:role=link[name="Active"i]
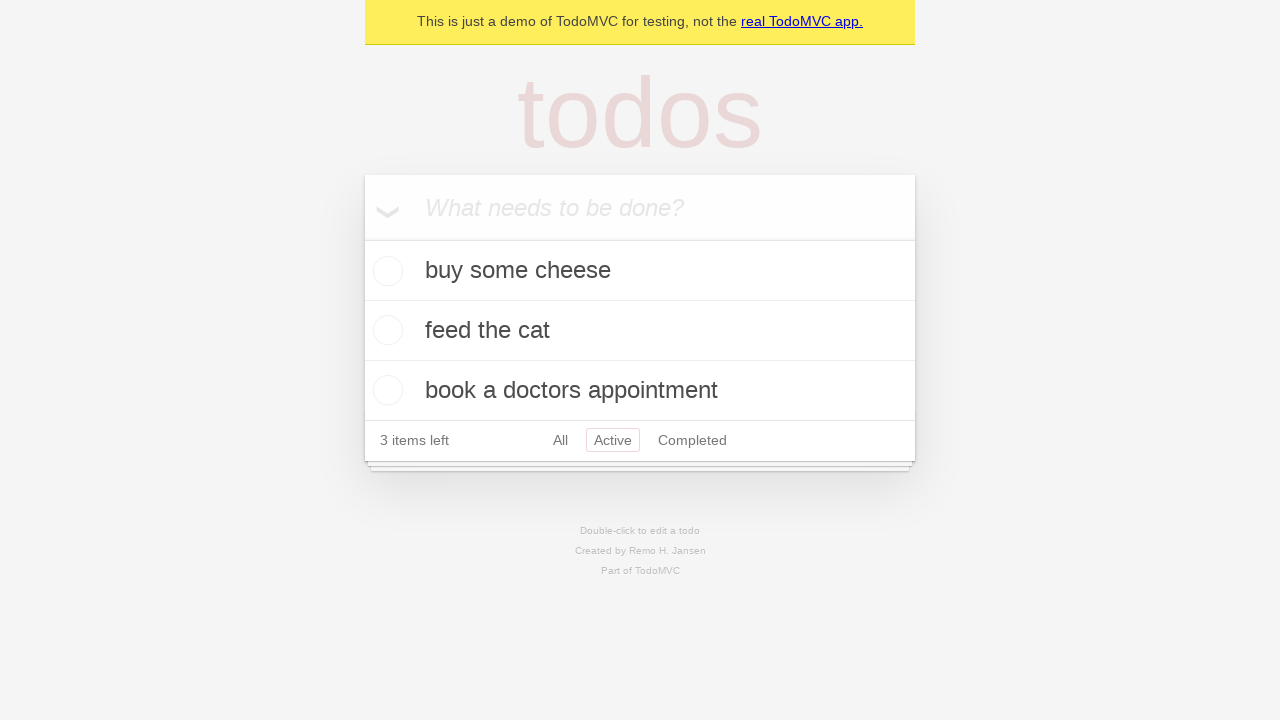

Waited 100ms for Active filter to apply
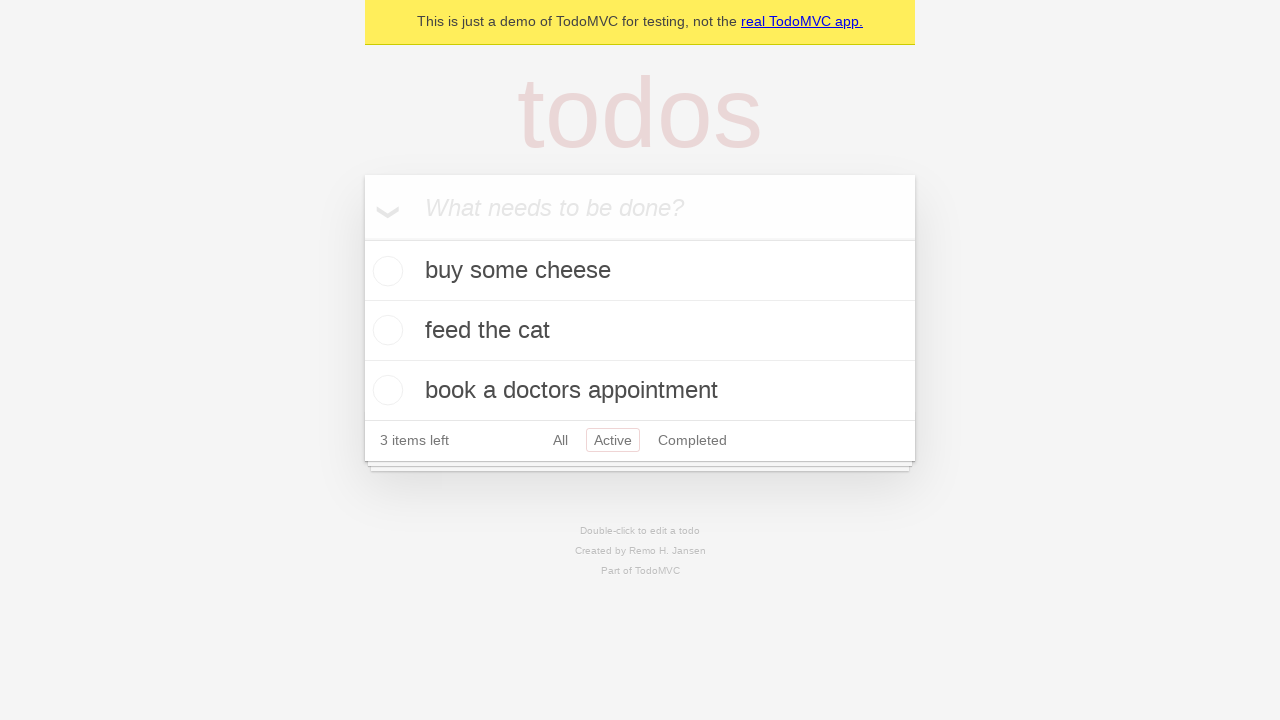

Clicked Completed filter link at (692, 440) on internal:role=link[name="Completed"i]
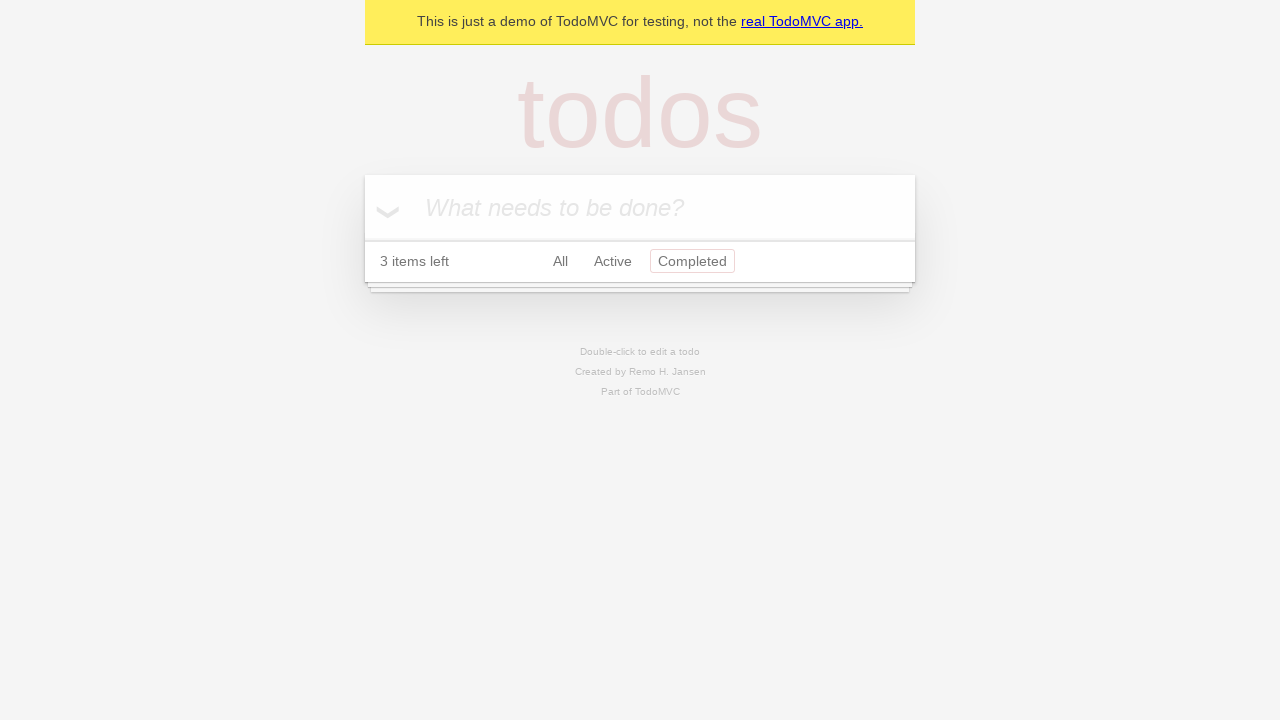

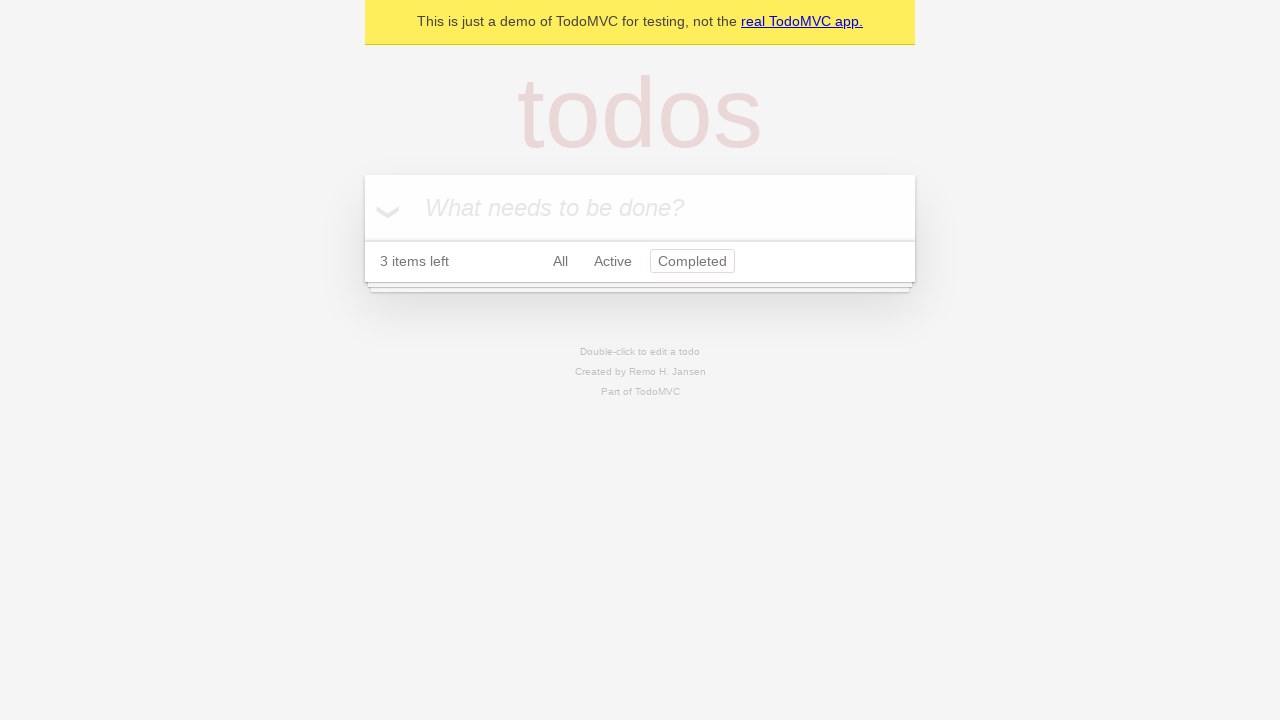